Tests JavaScript alert handling by clicking a button that triggers an alert and then accepting the alert dialog

Starting URL: https://the-internet.herokuapp.com/javascript_alerts

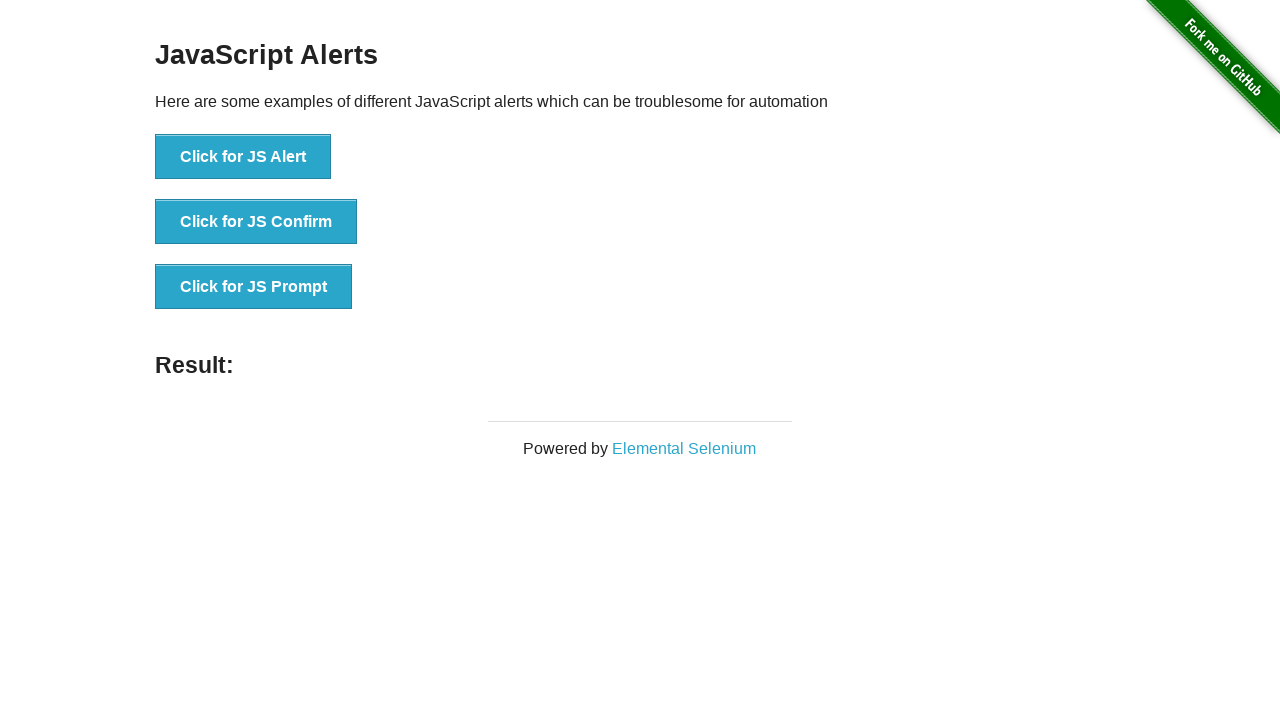

Set up dialog handler to accept alerts
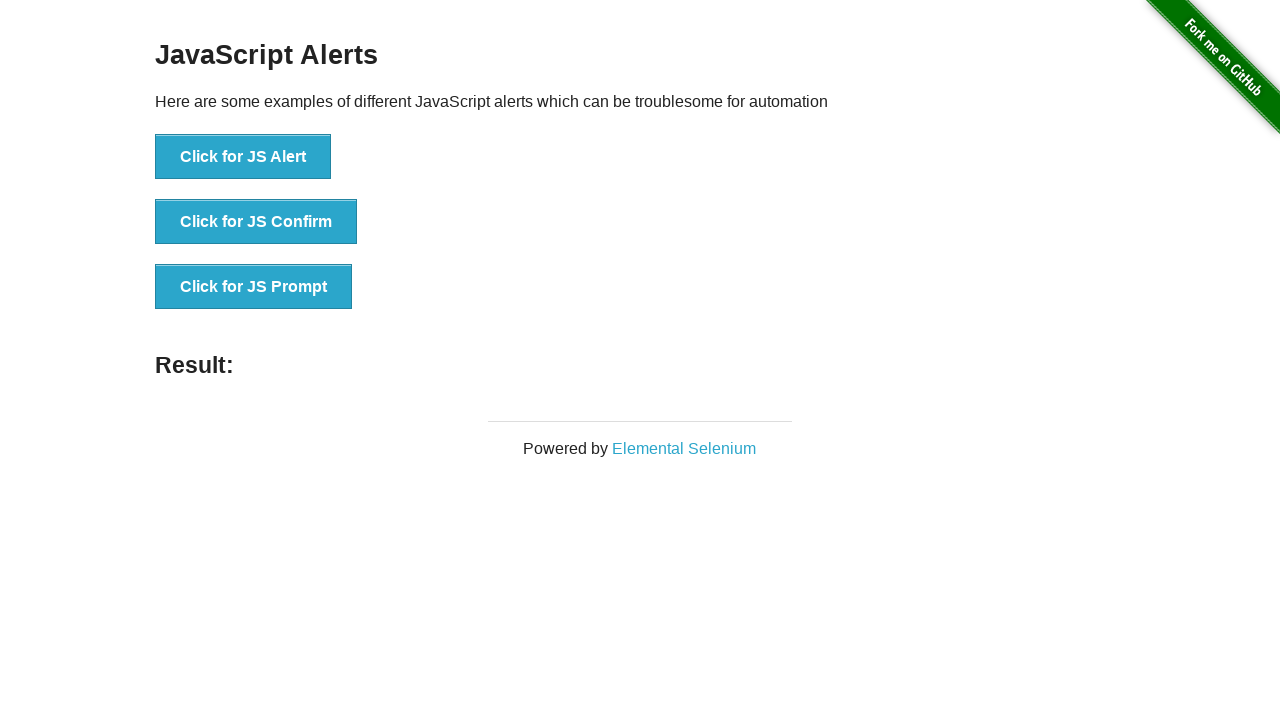

Clicked JS Alert button to trigger alert dialog at (243, 157) on button[onclick='jsAlert()']
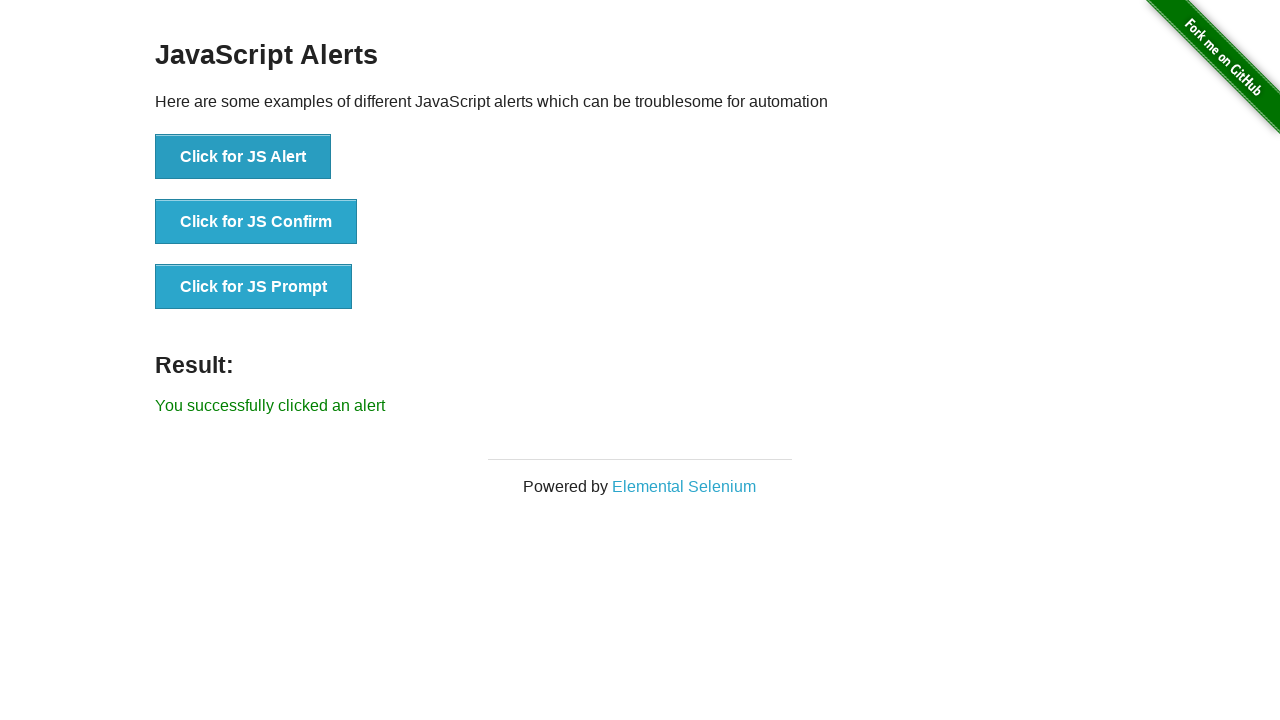

Alert was accepted and result text appeared
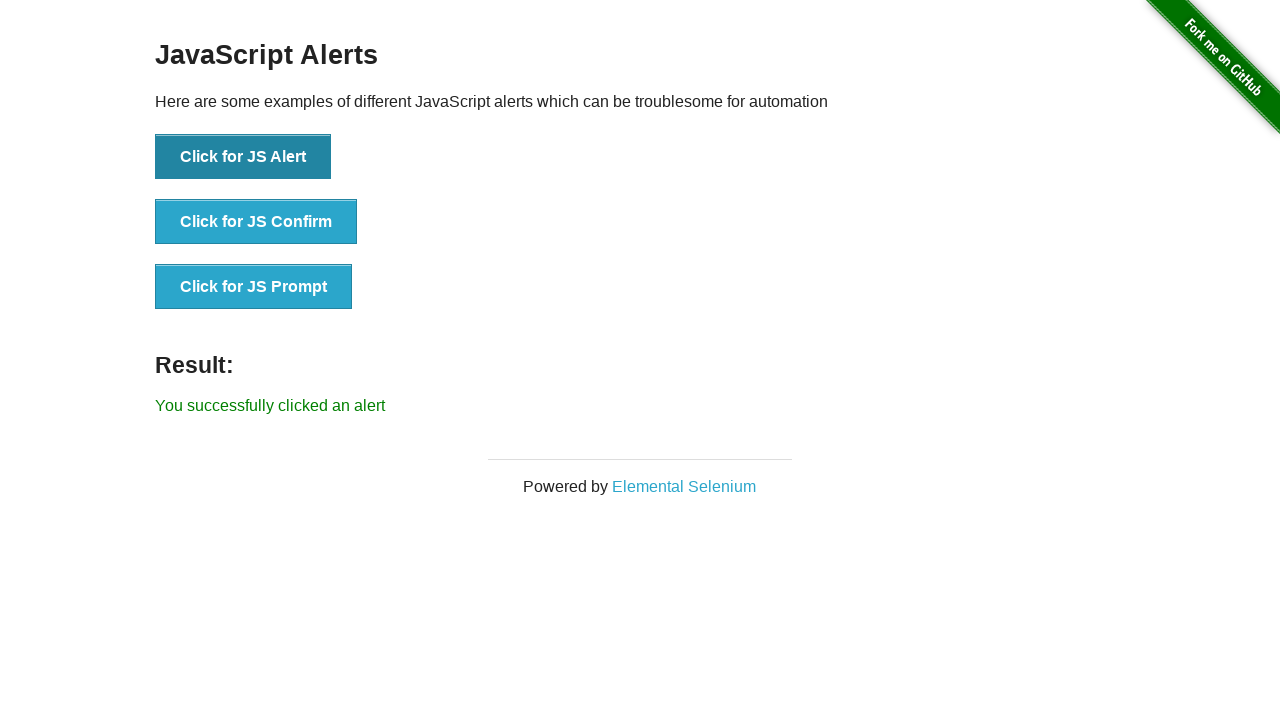

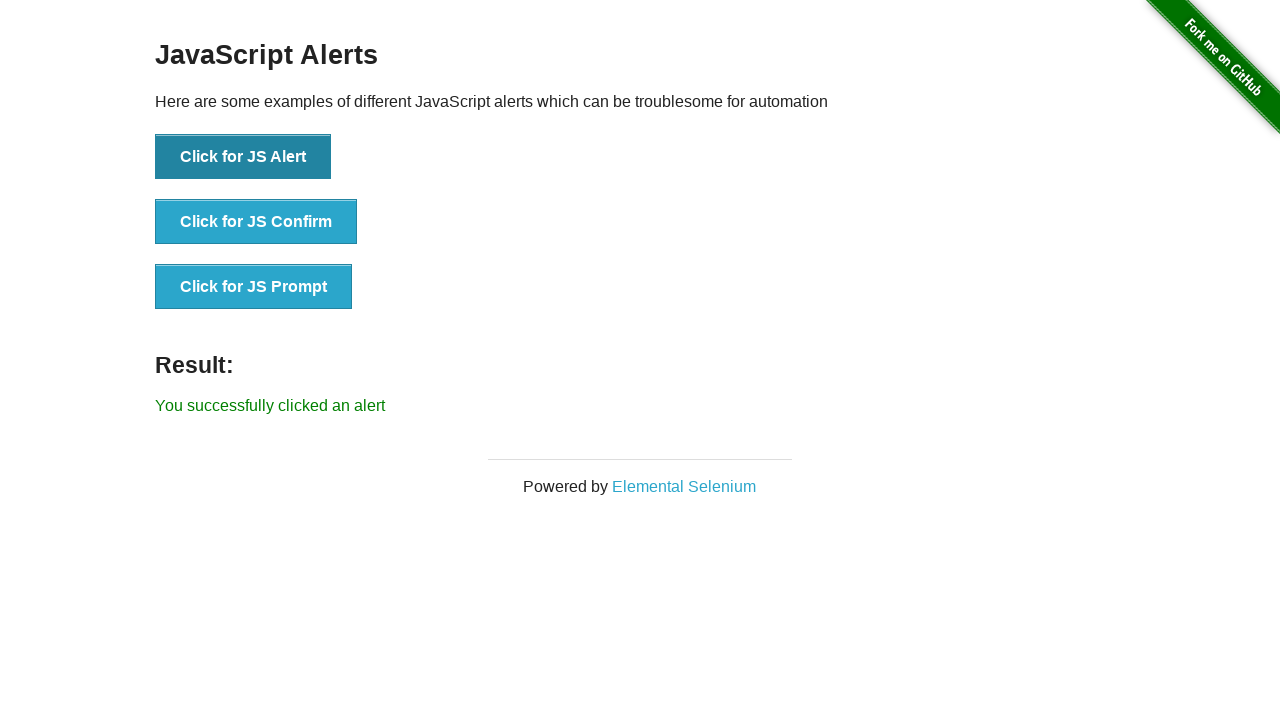